Navigates to browser detection test sites (BrowserLeaks and Bot Detection Test) to verify browser automation detection status, checking properties like navigator.webdriver and window.chrome

Starting URL: https://browserleaks.com/javascript

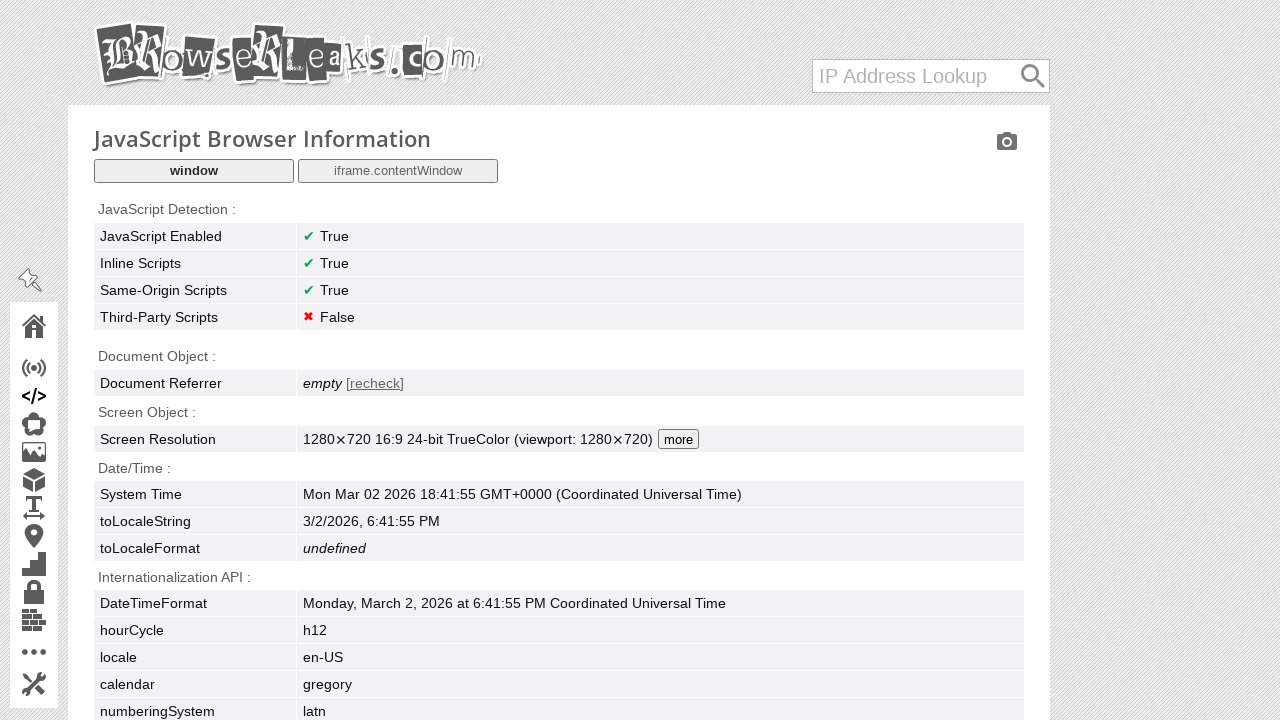

Waited for BrowserLeaks page to reach networkidle state
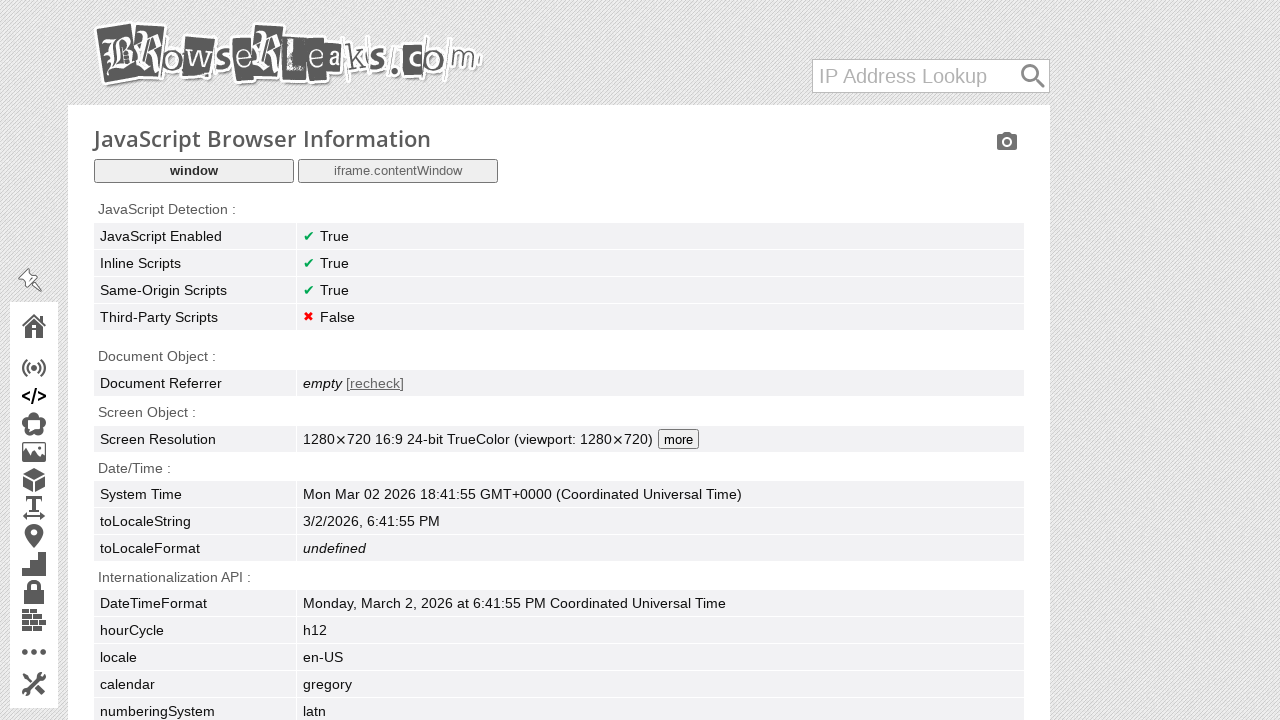

Waited 3 seconds for BrowserLeaks content to render
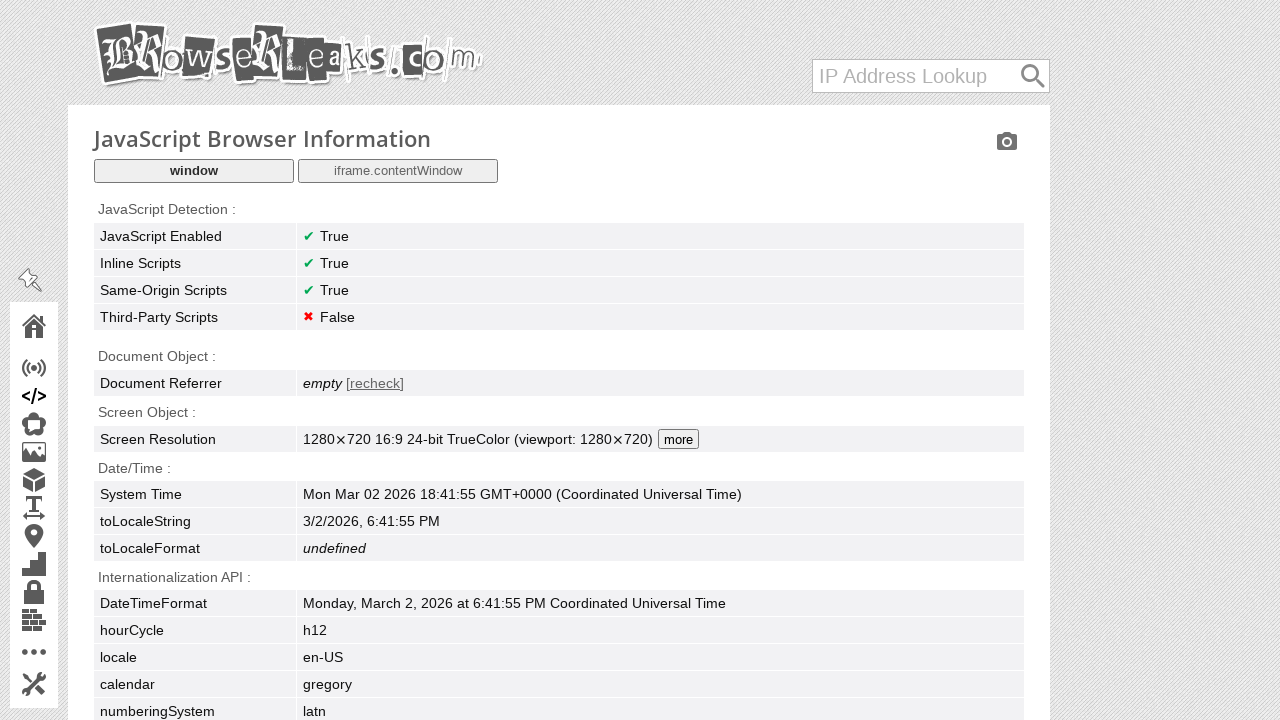

Retrieved BrowserLeaks page title: 'JavaScript Browser Information - BrowserLeaks'
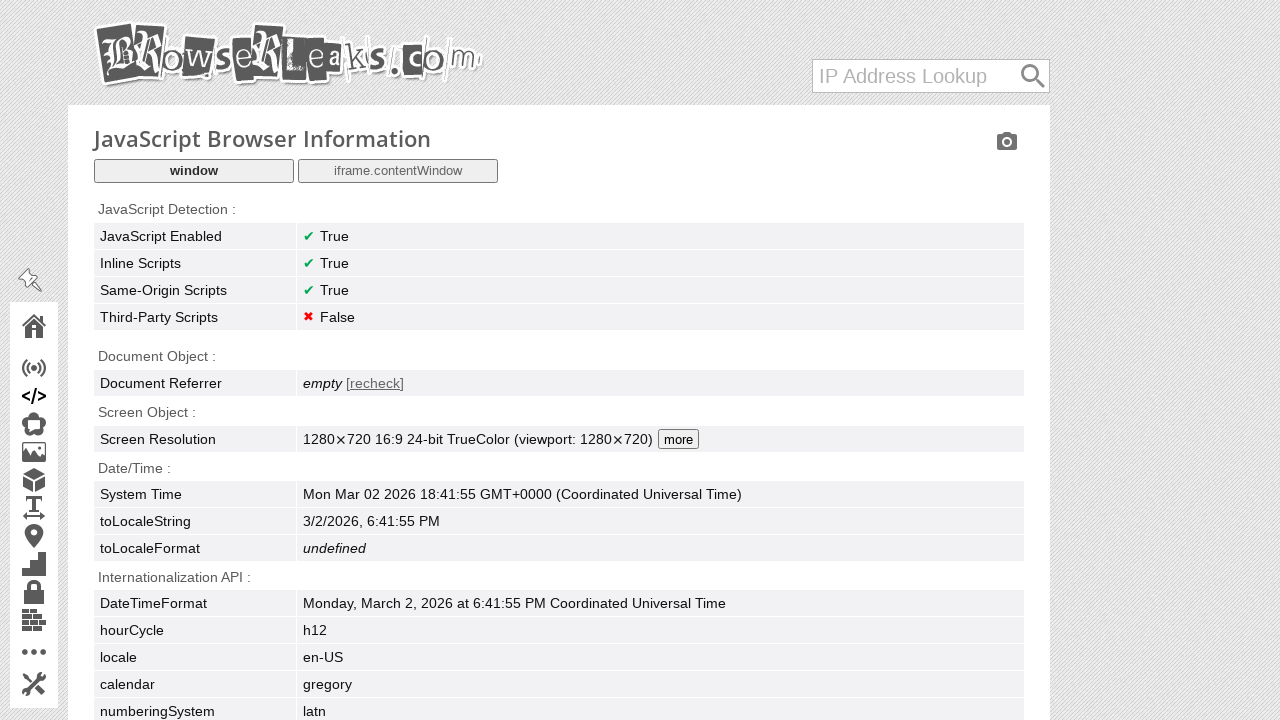

Navigated to Bot Detection Test site (bot.sannysoft.com)
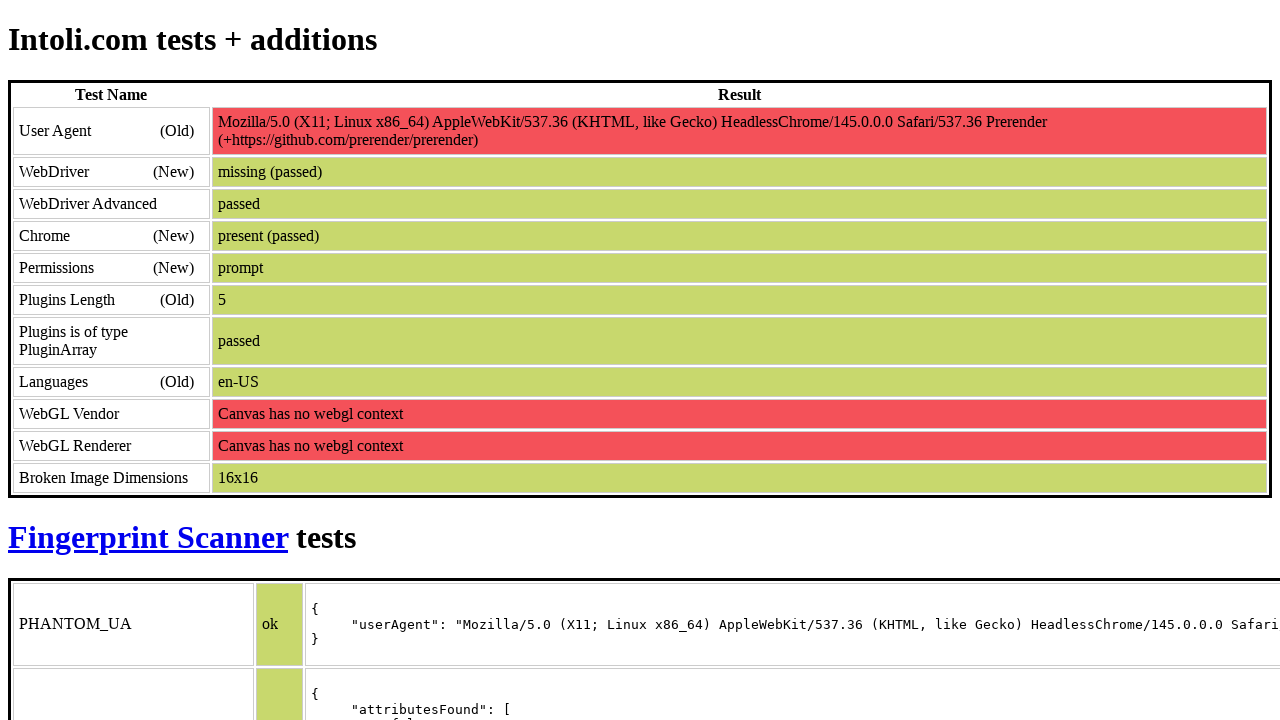

Waited 3 seconds for Bot Detection Test content to render
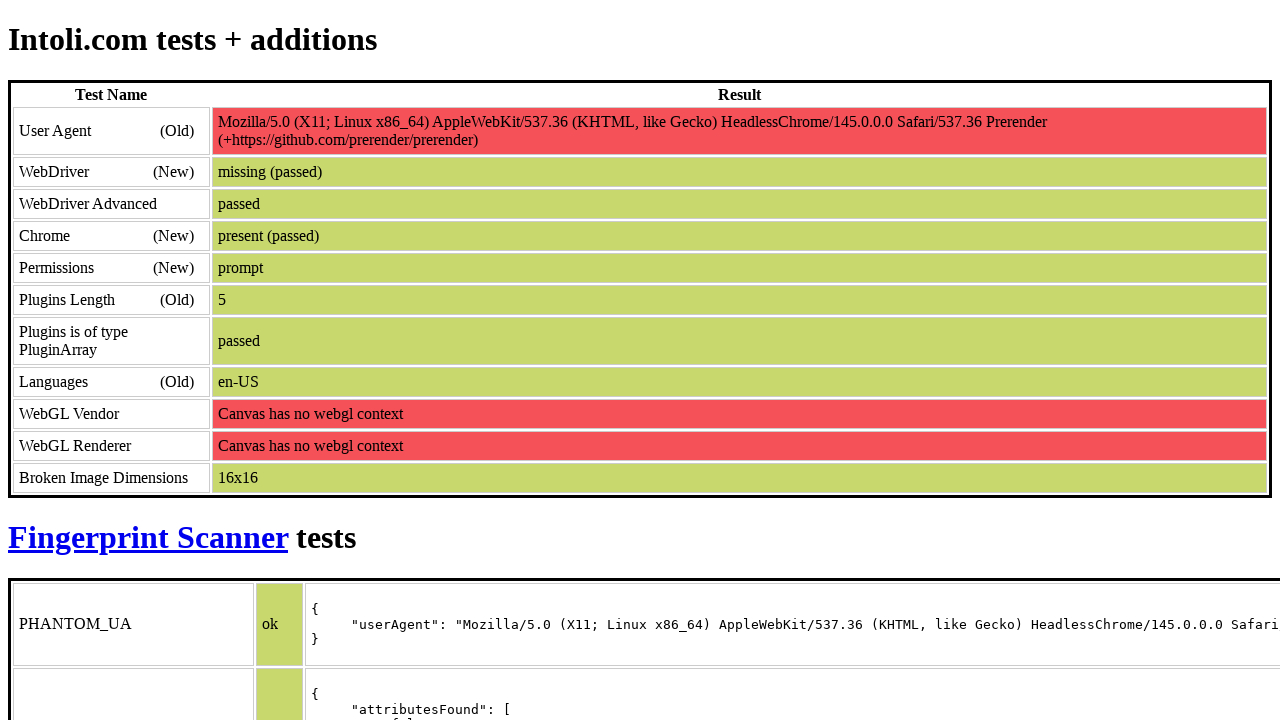

Retrieved Bot Detection Test page title: 'Antibot'
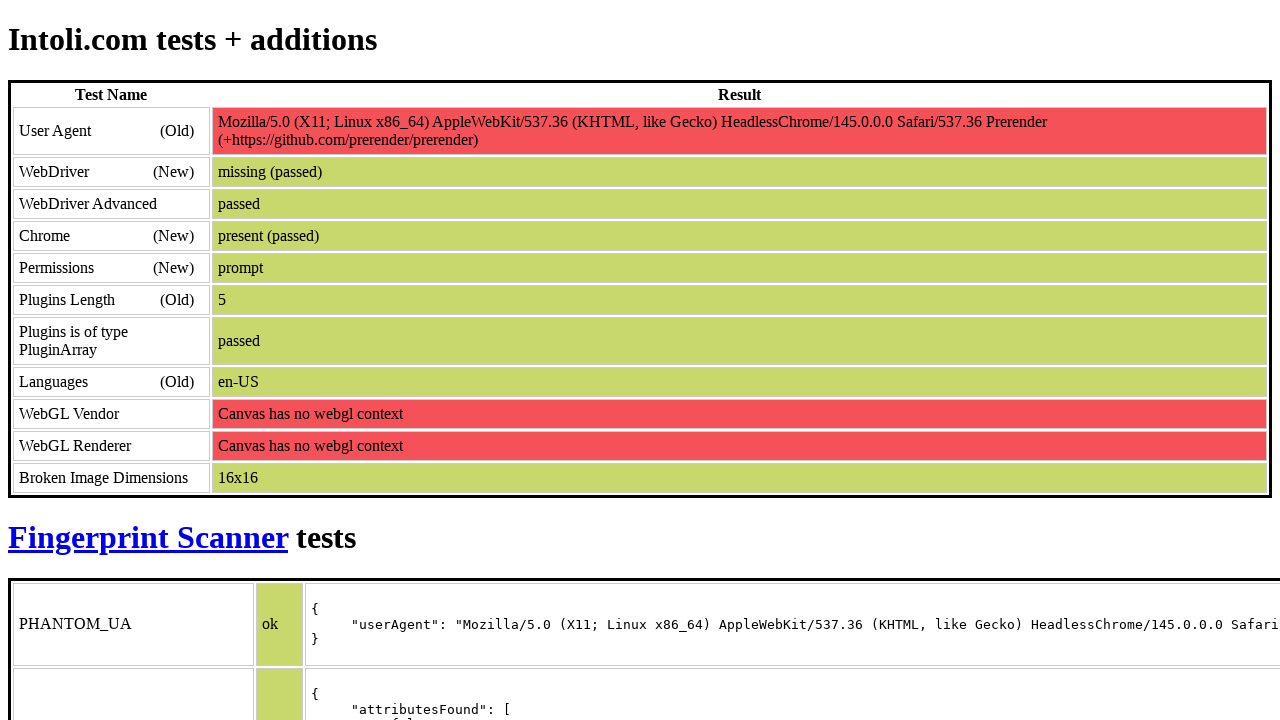

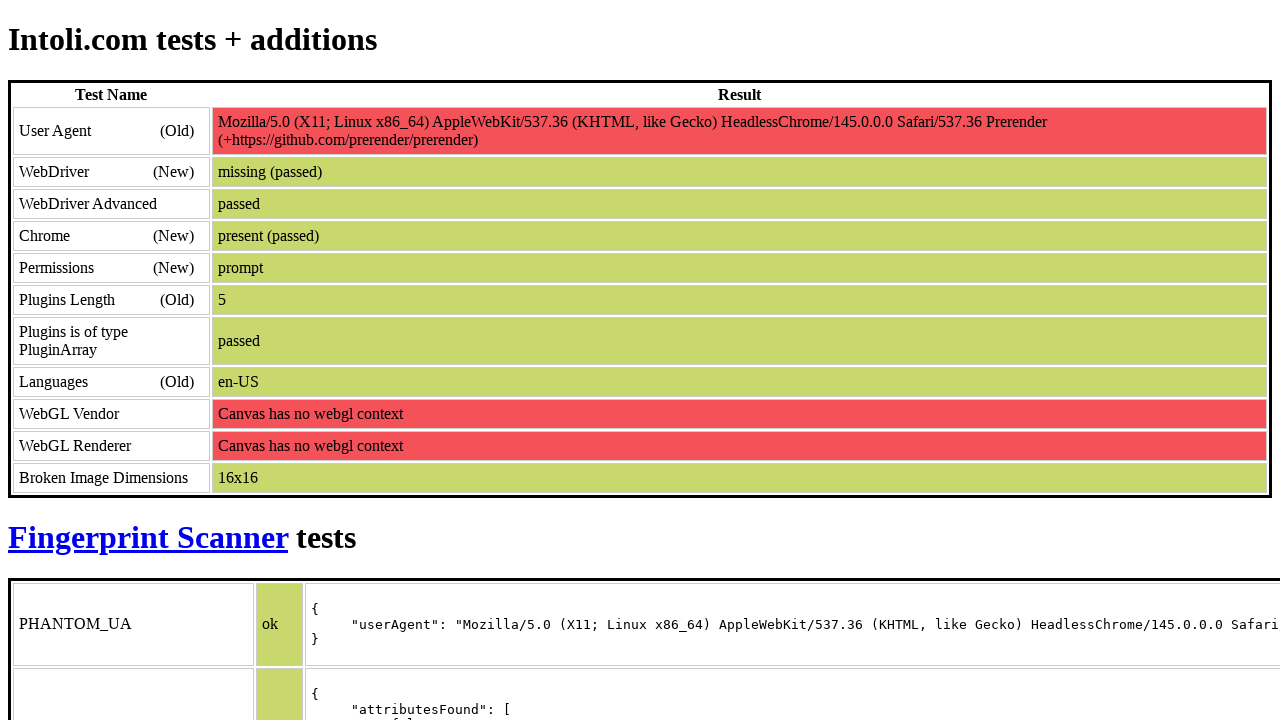